Tests explicit wait functionality by clicking on a dropdown button to reveal hidden links, then navigating to Flipkart and back to verify page elements

Starting URL: https://omayo.blogspot.com/

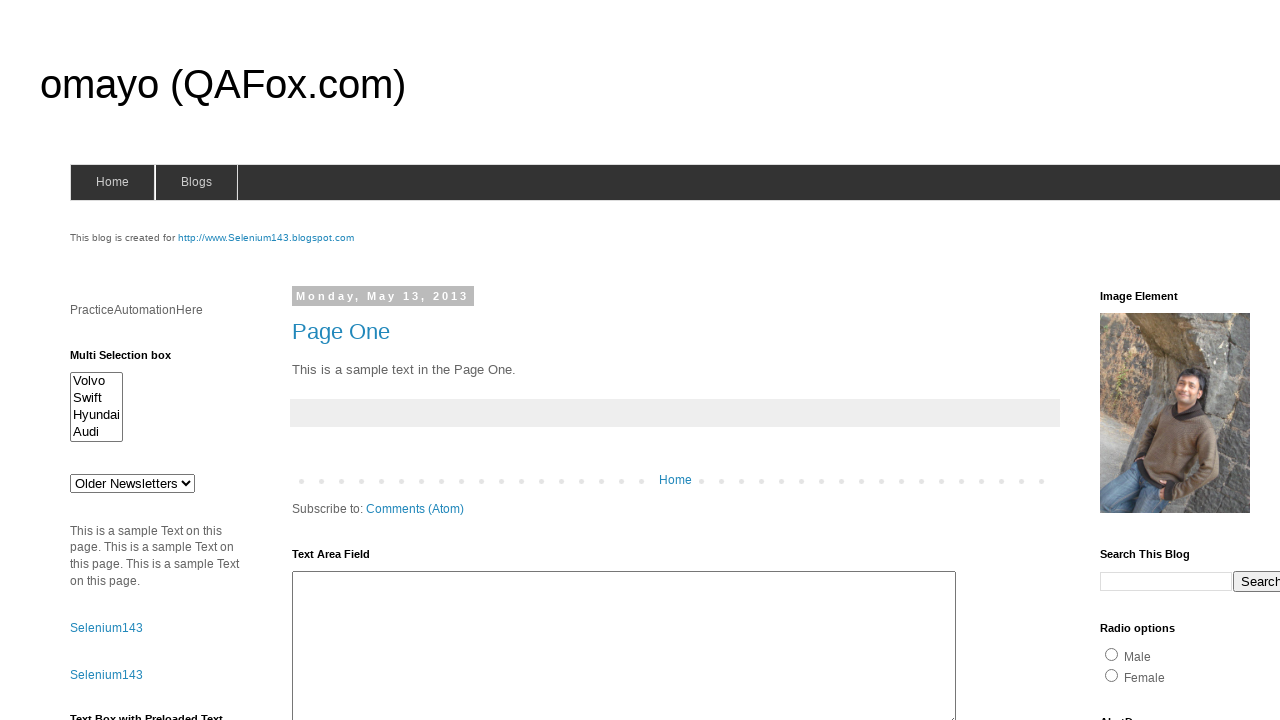

Clicked dropdown button to reveal hidden links at (1227, 360) on xpath=//button[text()='Dropdown']
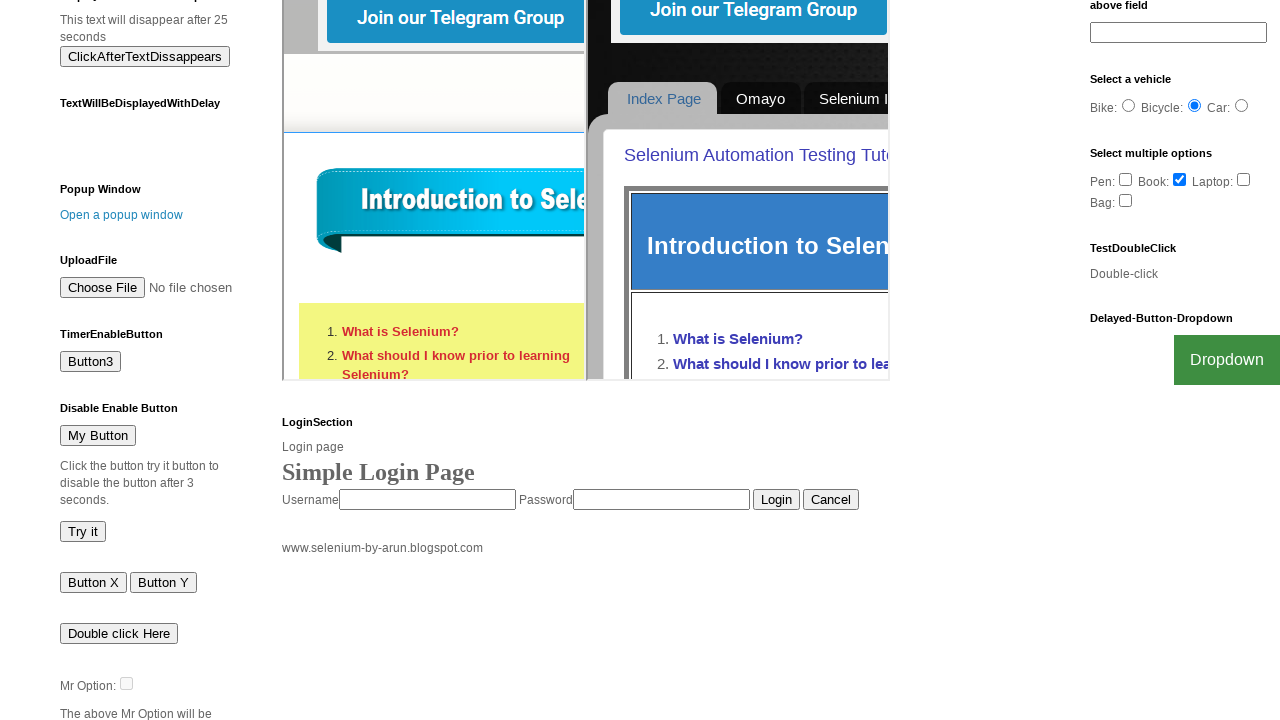

Waited for Flipkart link to become visible
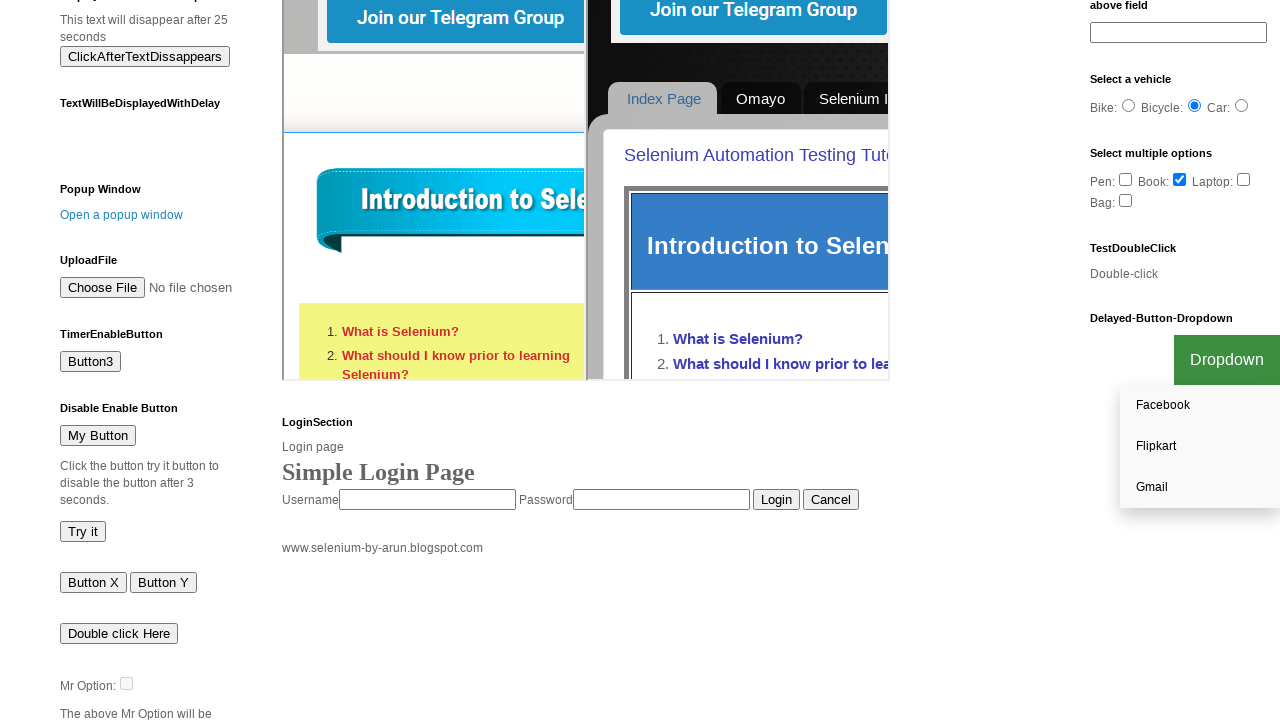

Clicked Flipkart link at (1200, 447) on a:text('Flipkart')
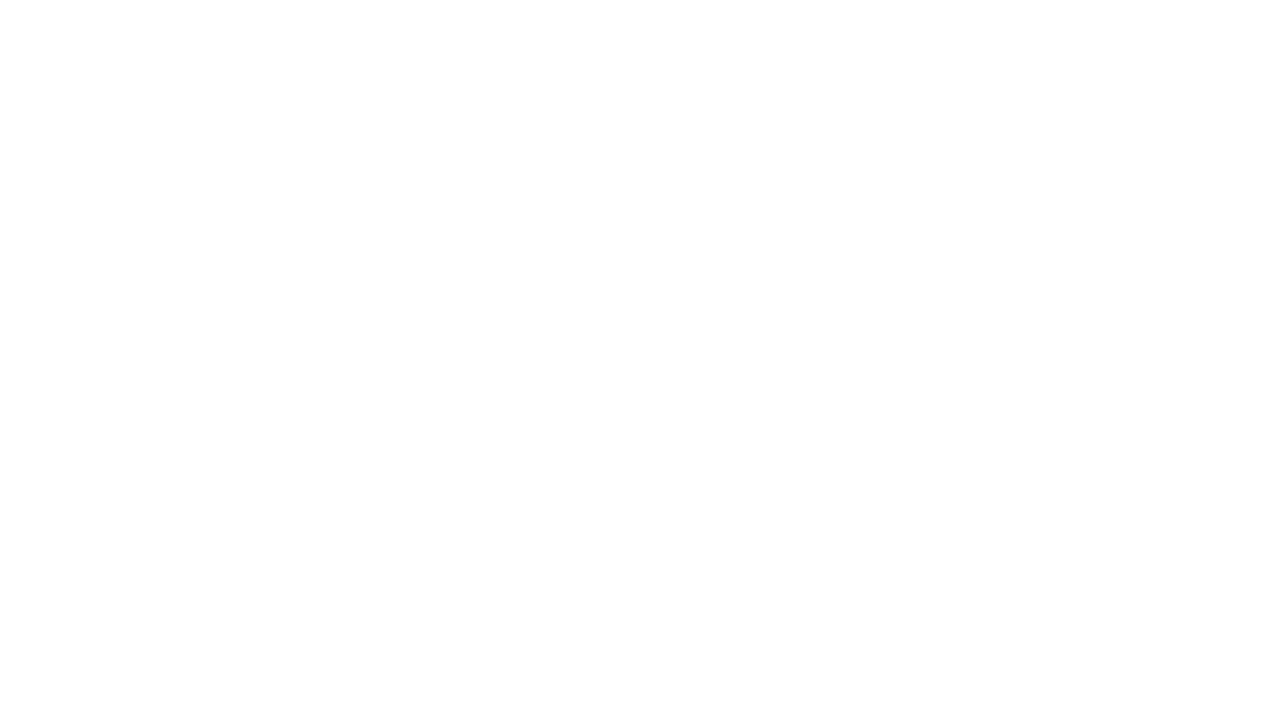

Navigated back to original page
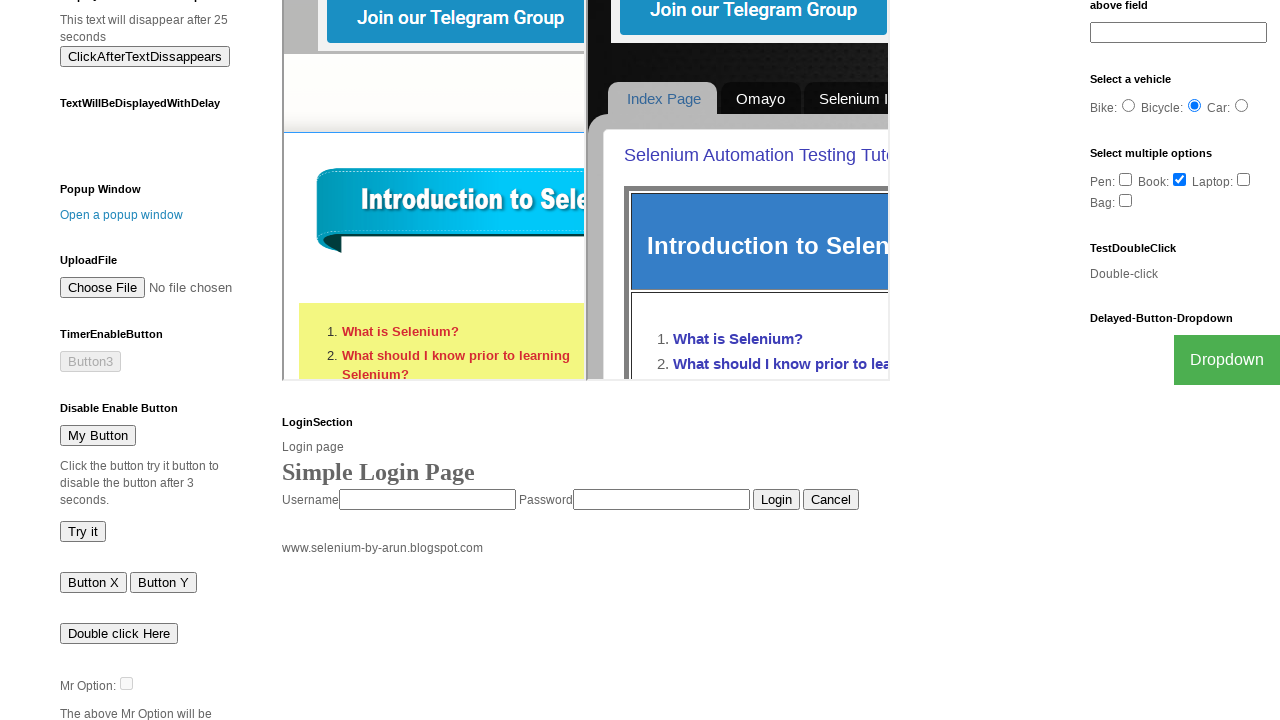

Verified Page One link is present on original page
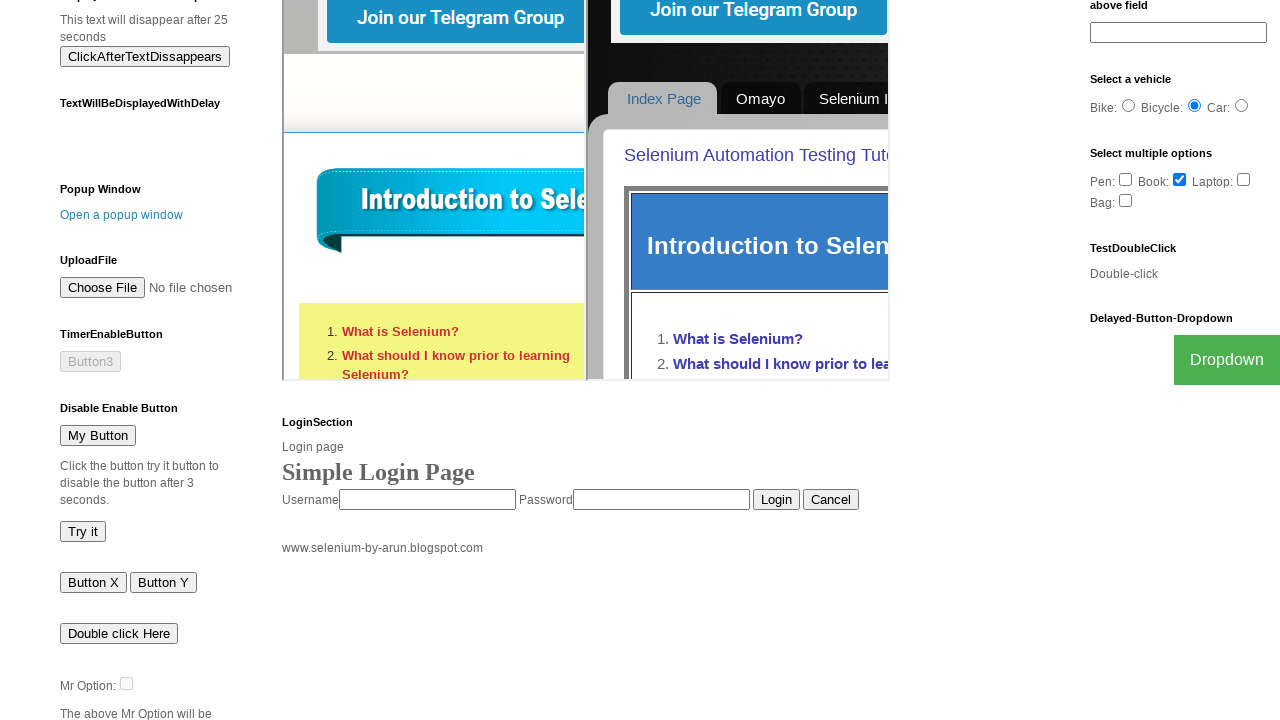

Clicked dropdown button again to demonstrate element clickability at (1227, 360) on xpath=//button[text()='Dropdown']
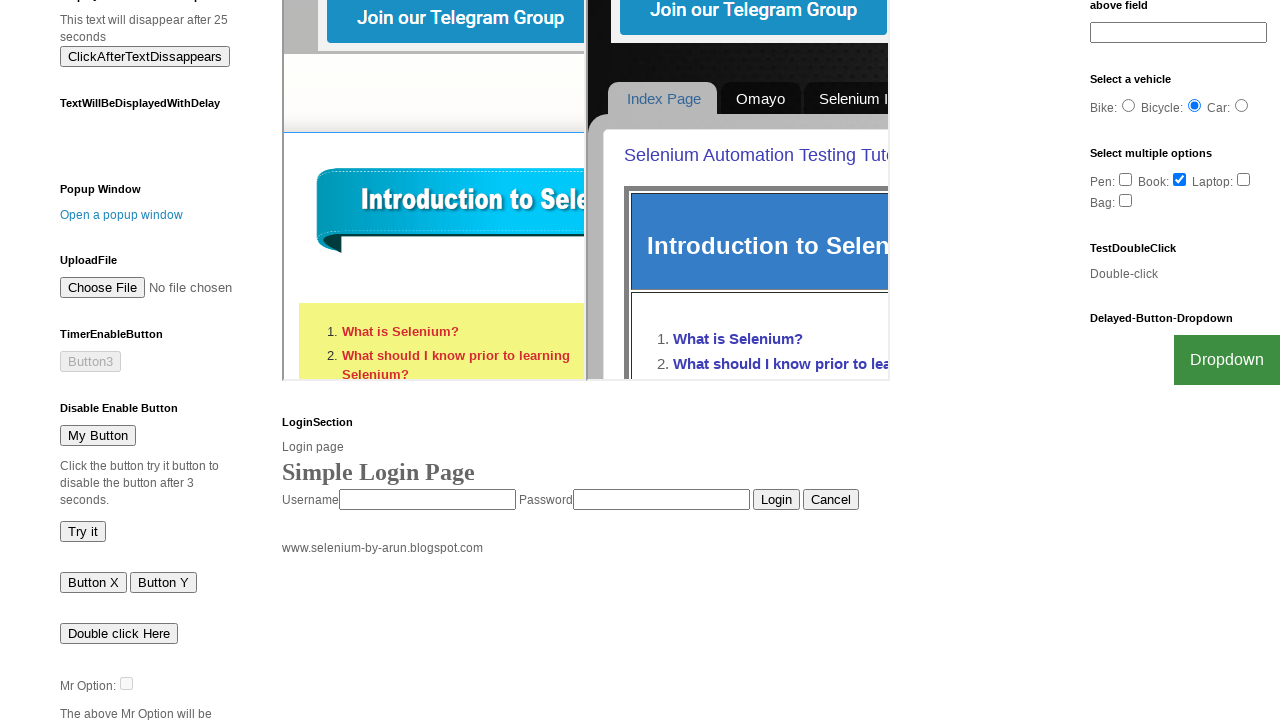

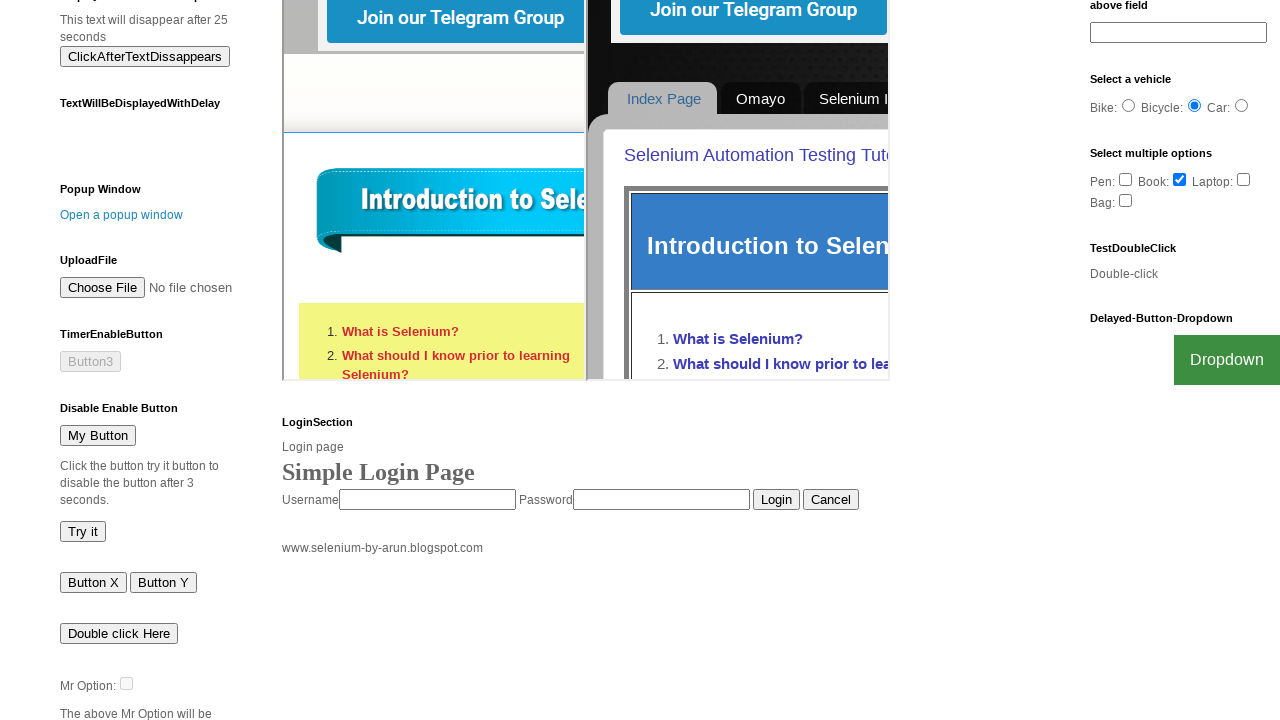